Tests closing a modal/entry ad popup by waiting for it to appear and clicking the close button in the modal footer.

Starting URL: http://the-internet.herokuapp.com/entry_ad

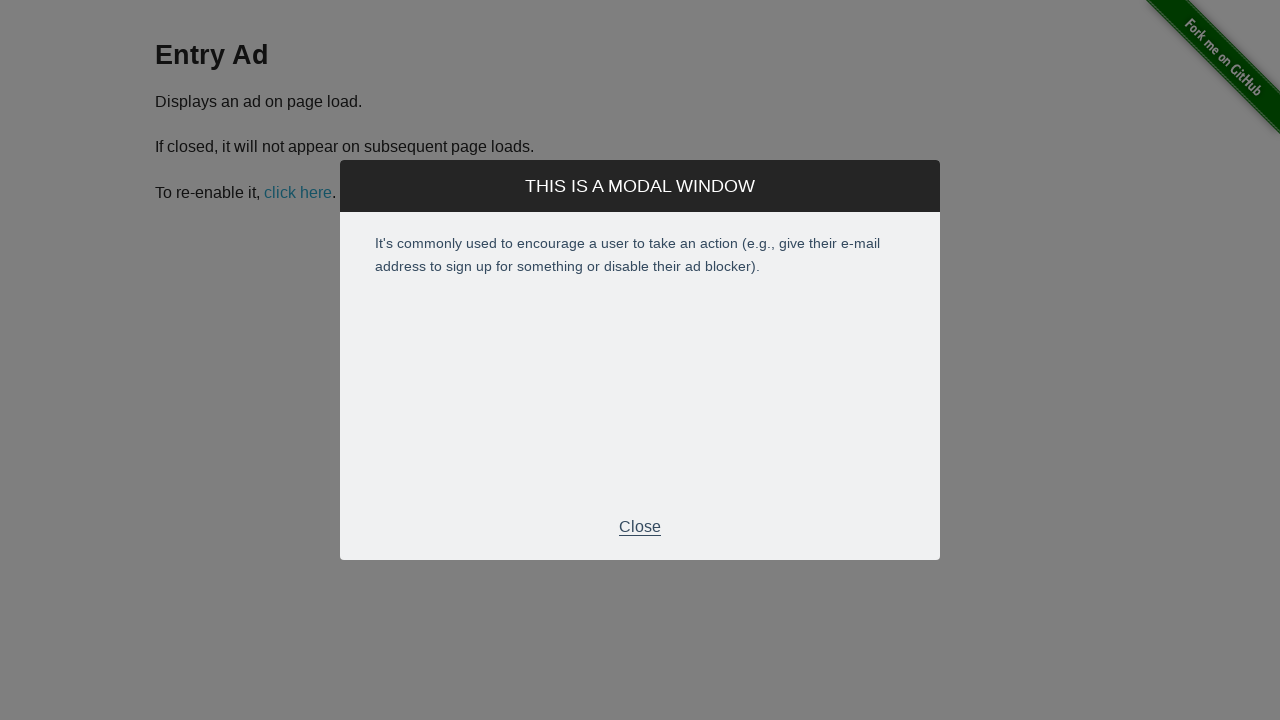

Entry ad modal appeared and became visible
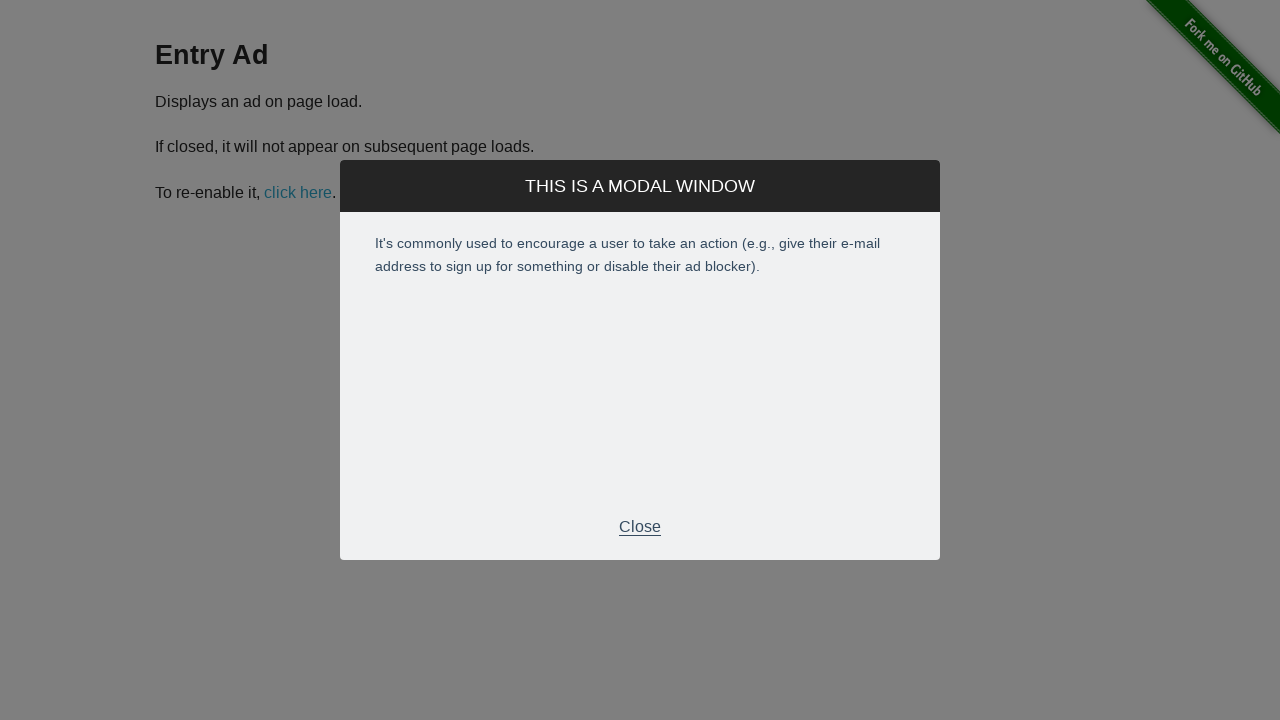

Clicked close button in modal footer to dismiss the entry ad at (640, 527) on .modal-footer
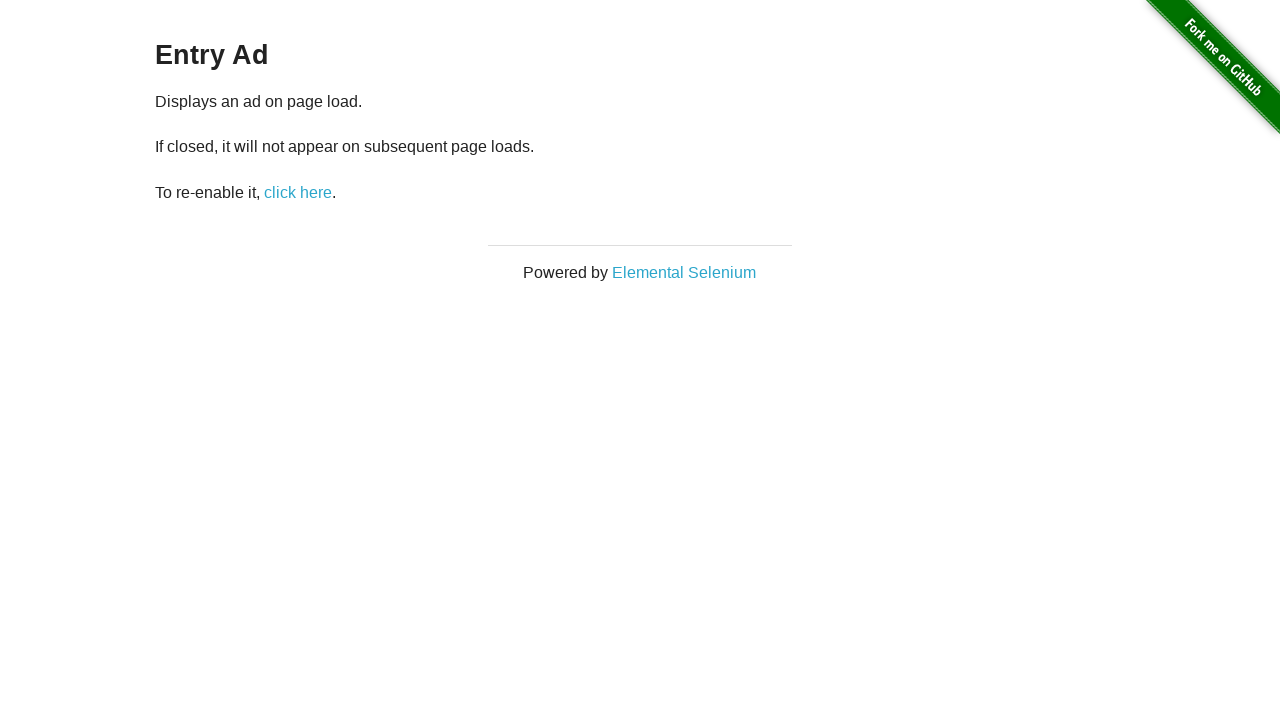

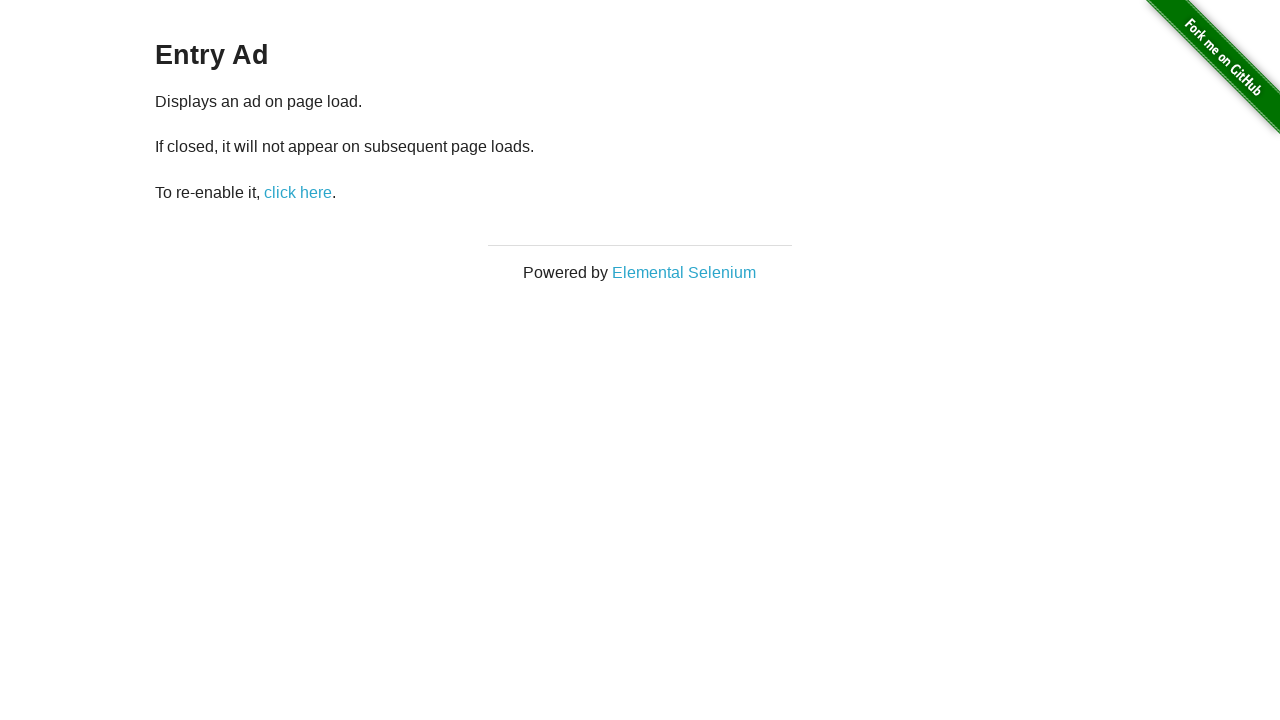